Tests the Heroku test site by verifying the main page title, then navigating to the checkboxes page and verifying that the last checkbox is checked.

Starting URL: http://the-internet.herokuapp.com/

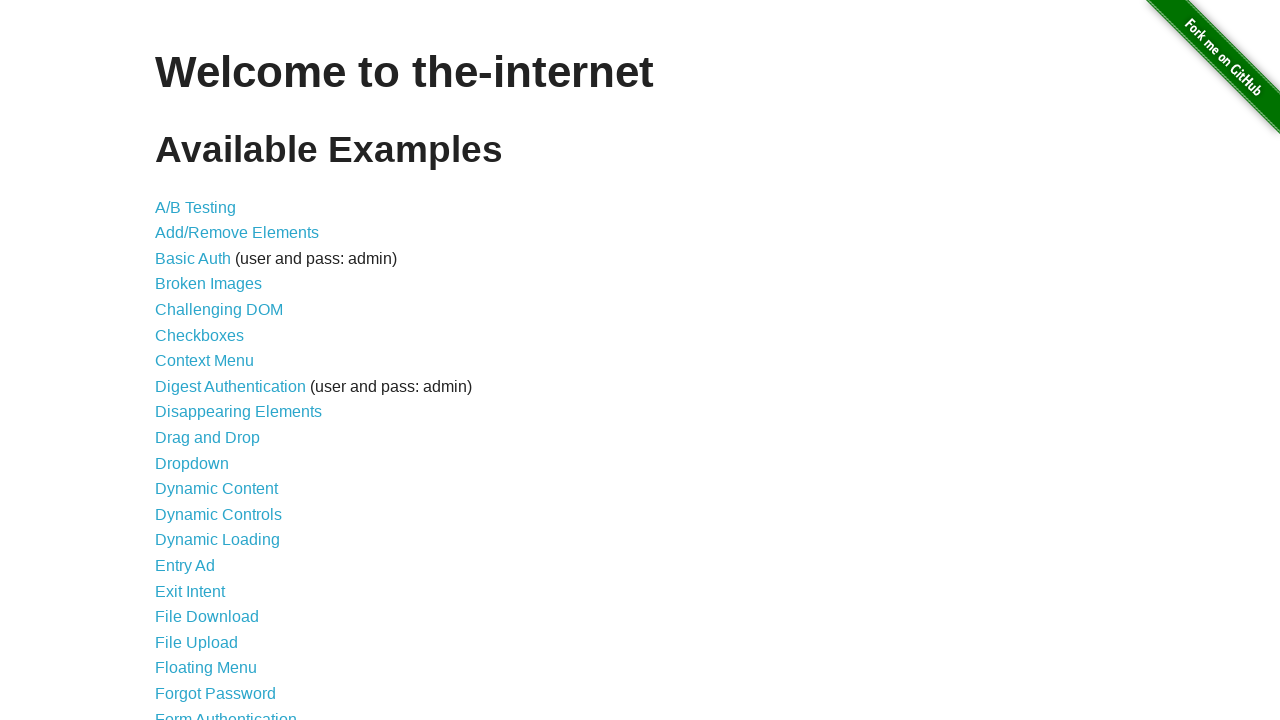

Verified main page title is 'The Internet'
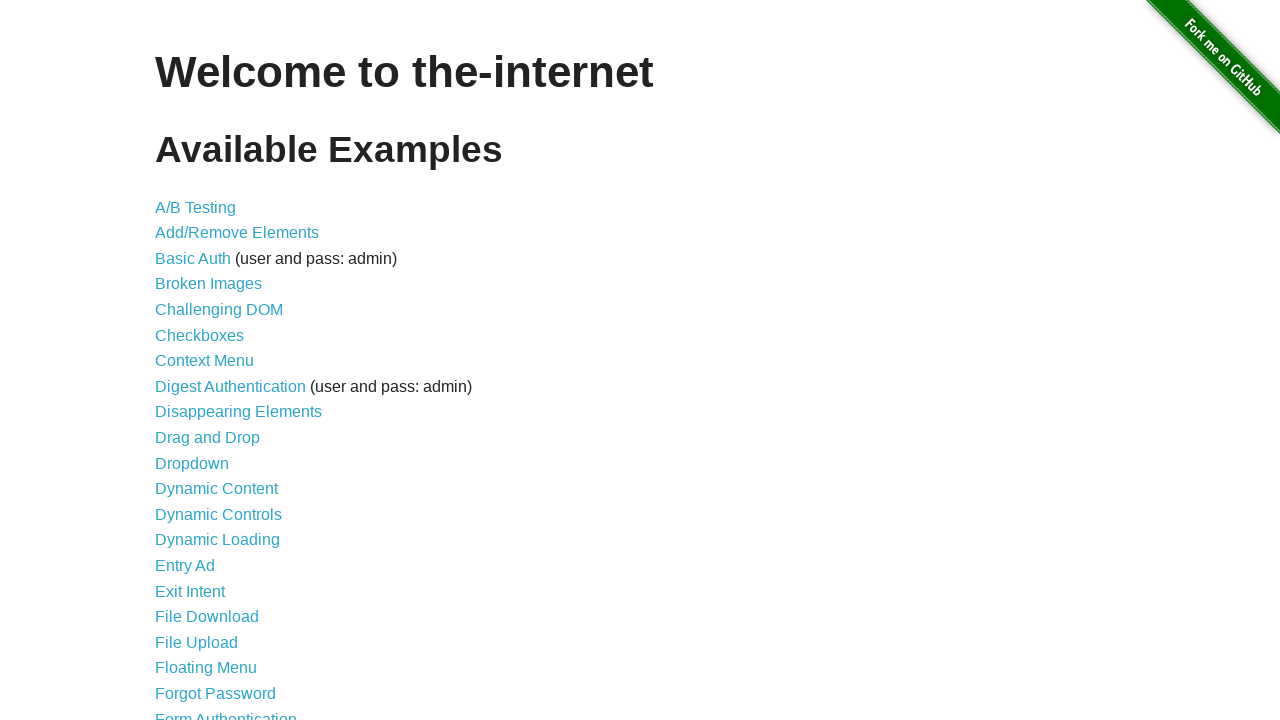

Navigated to checkboxes page
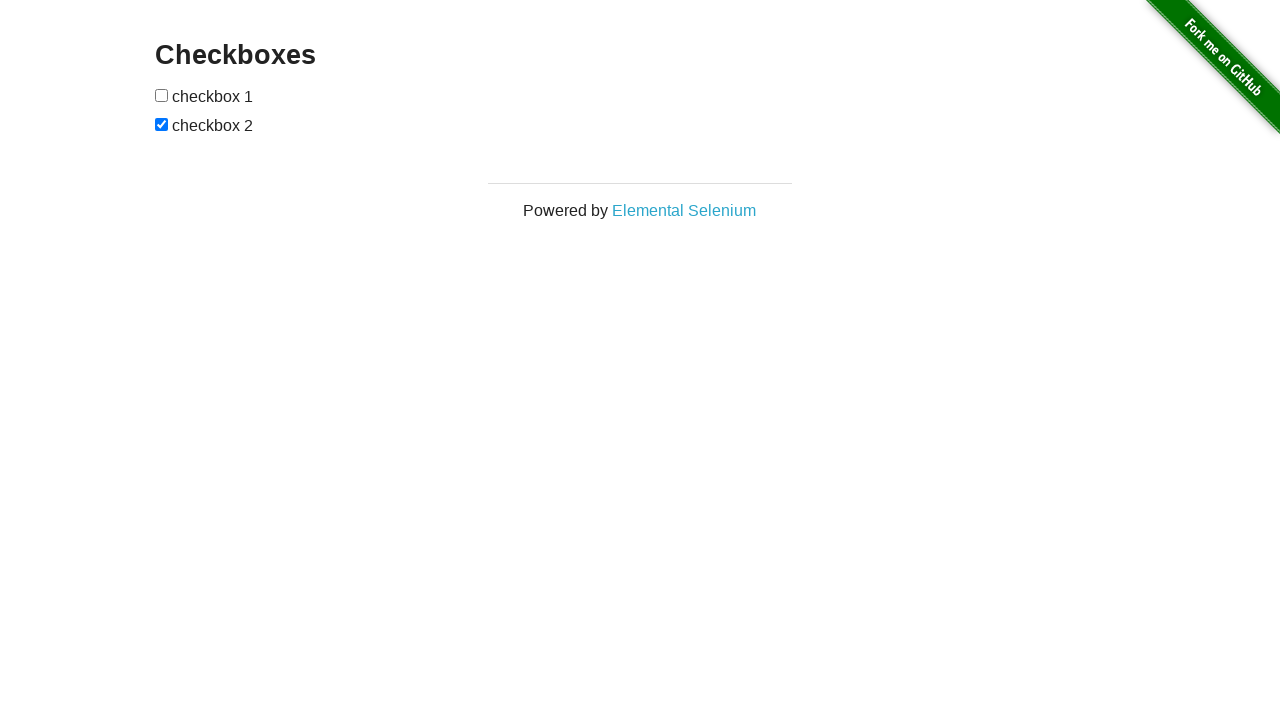

Checkboxes loaded on page
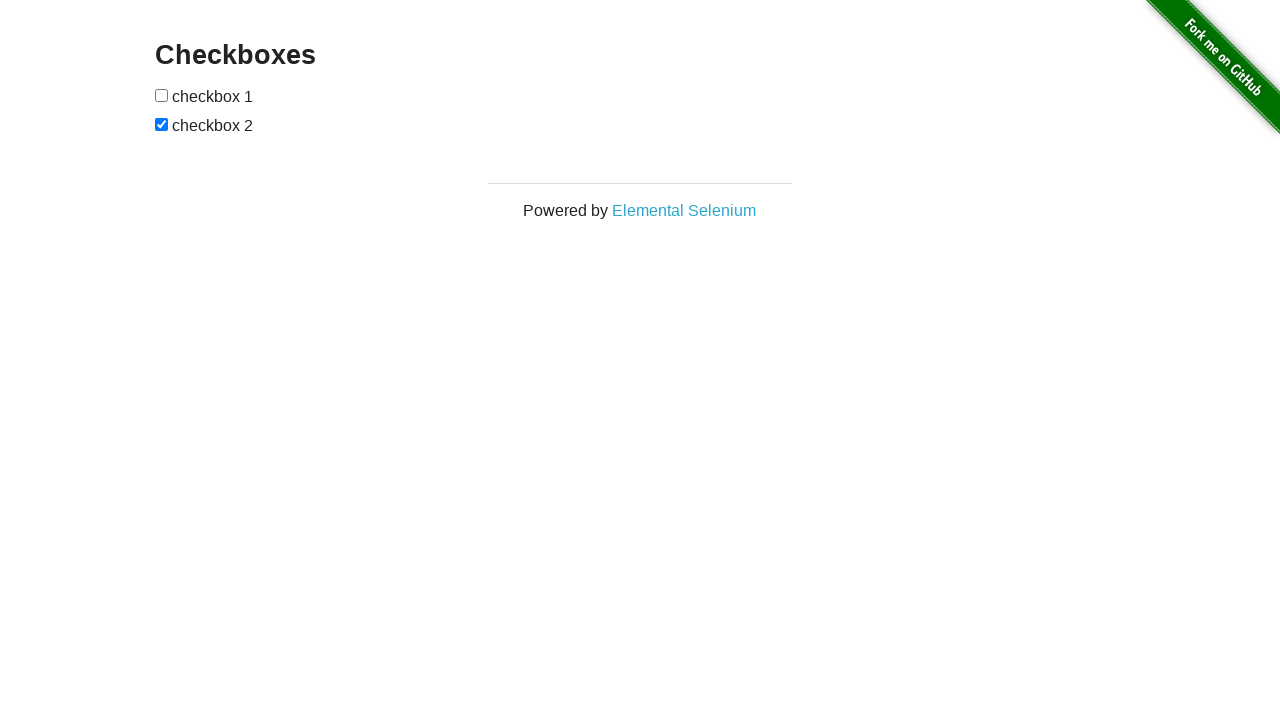

Located all checkboxes on page
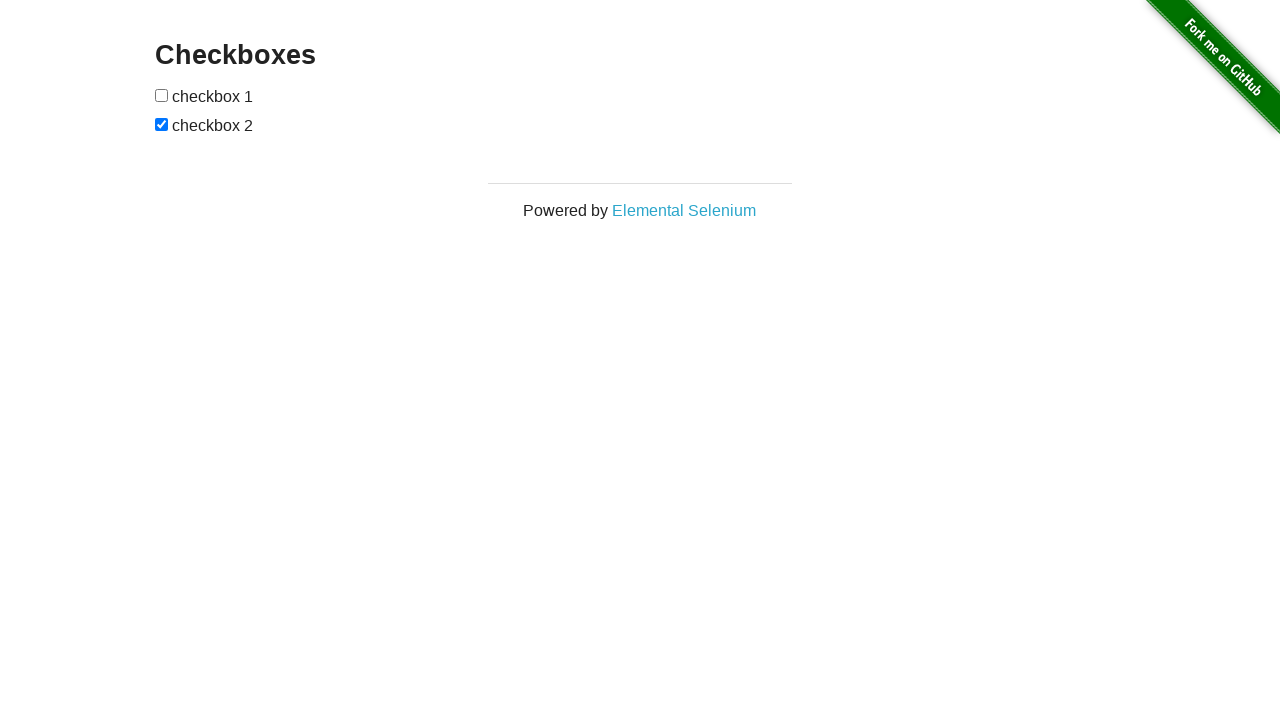

Retrieved last checkbox element
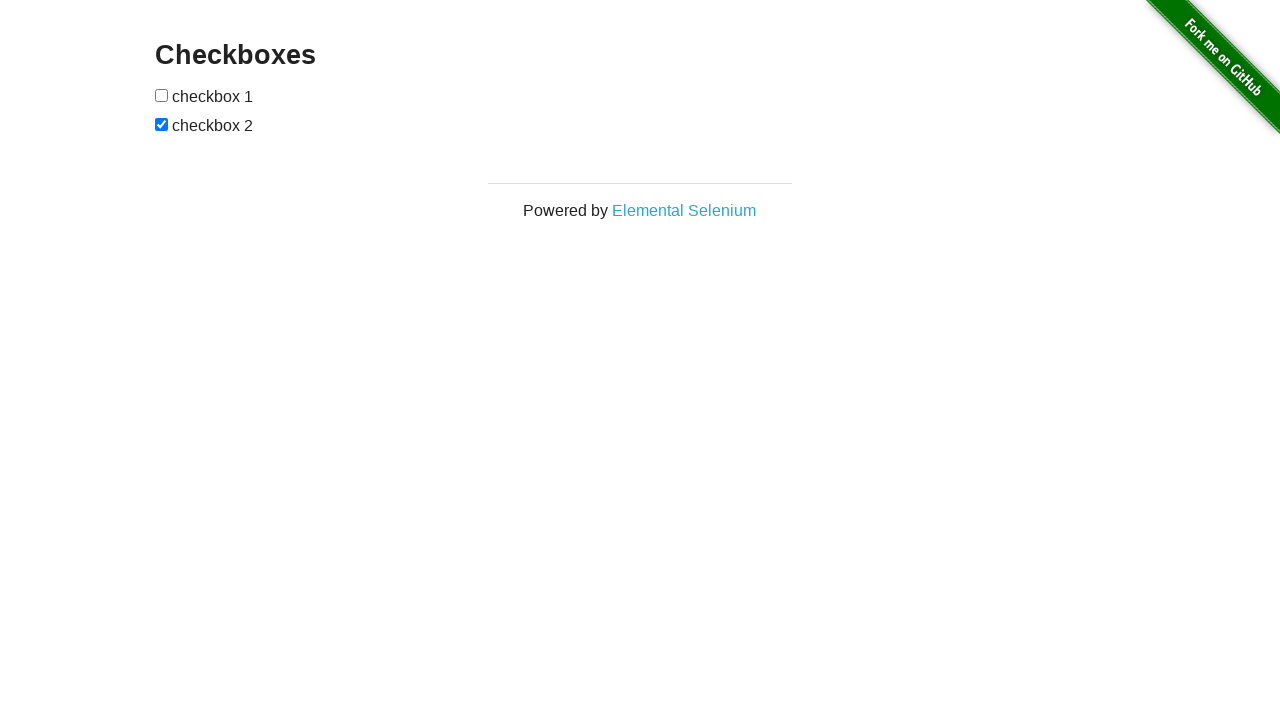

Verified last checkbox is checked
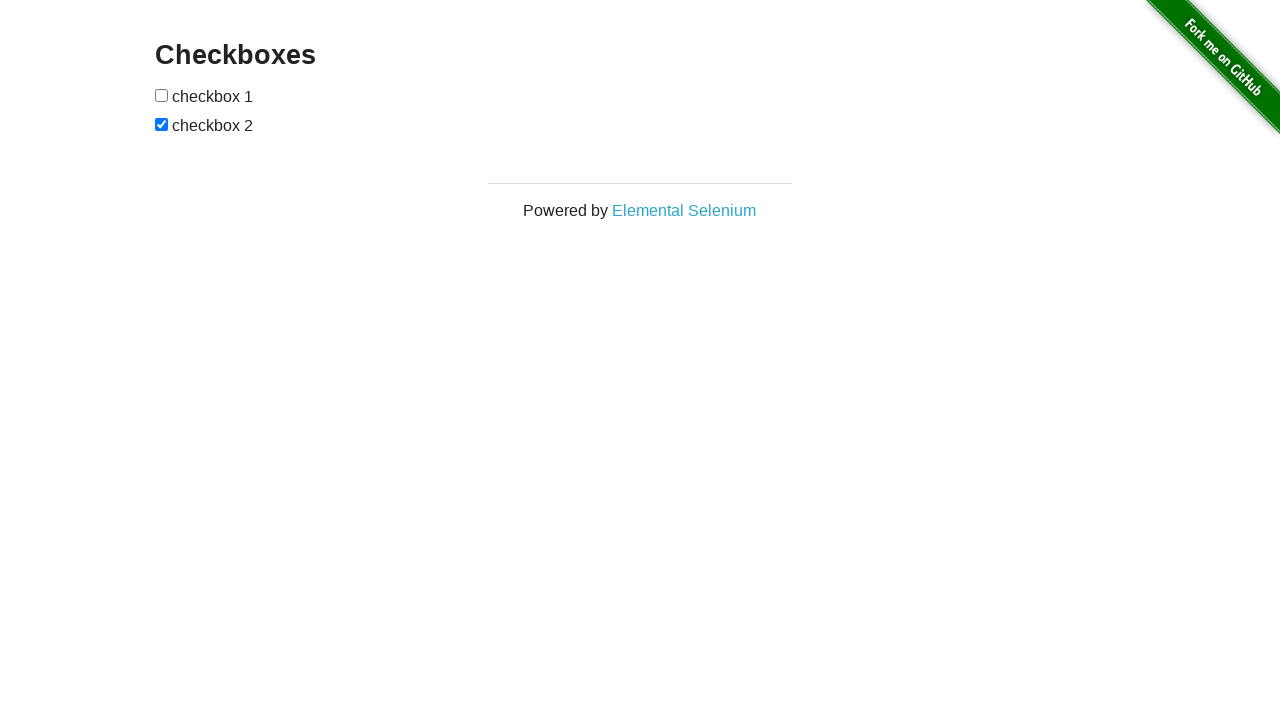

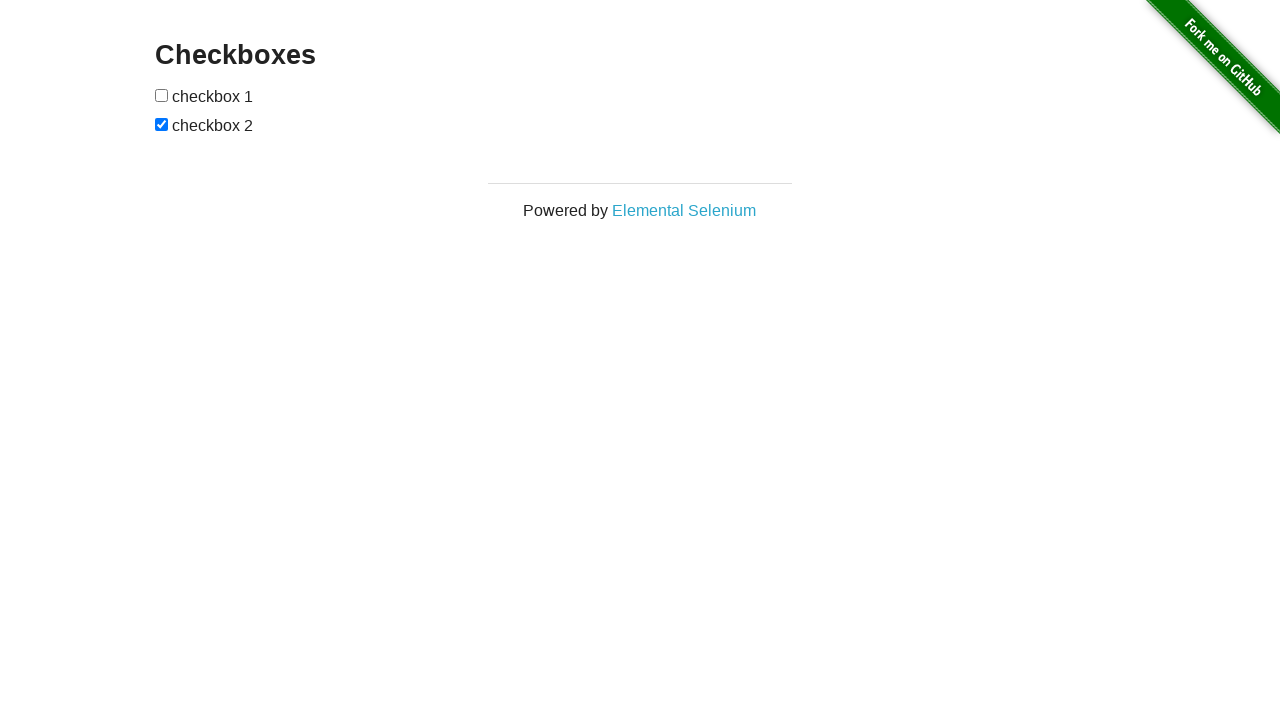